Launches Chrome browser and navigates to the Khon Kaen University website

Starting URL: https://www.kku.ac.th

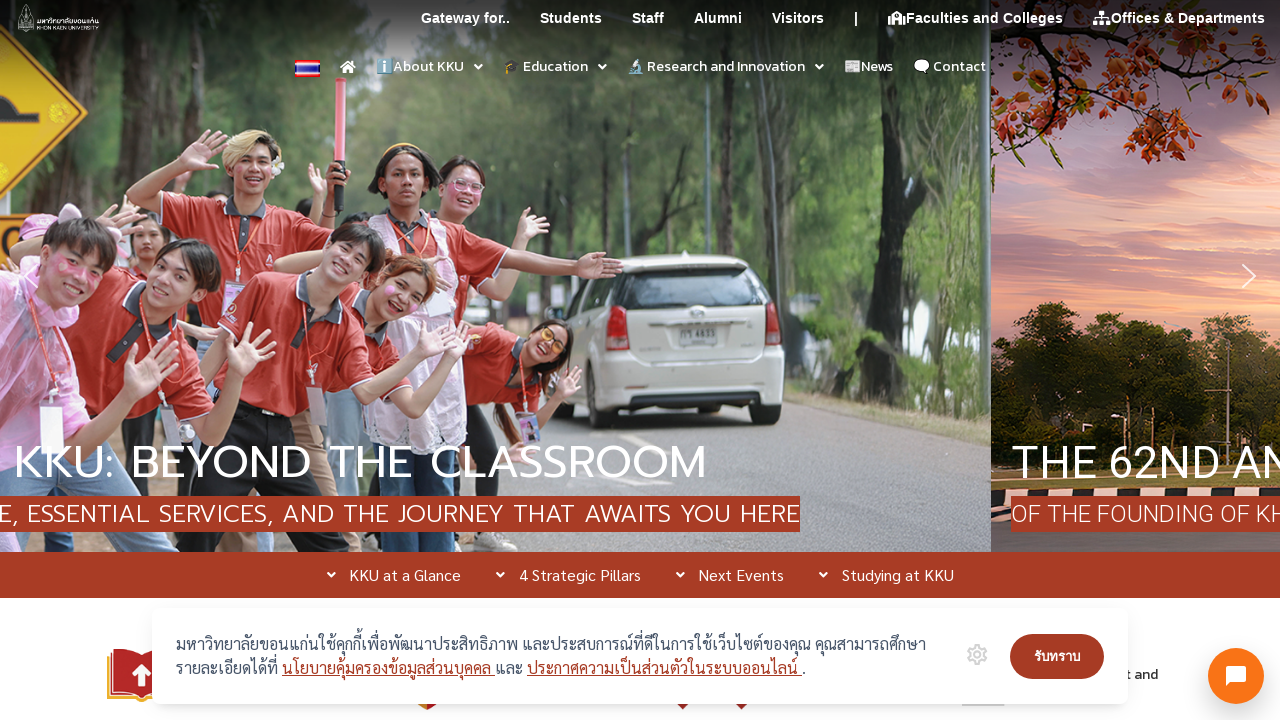

Waited for Khon Kaen University website to fully load (networkidle)
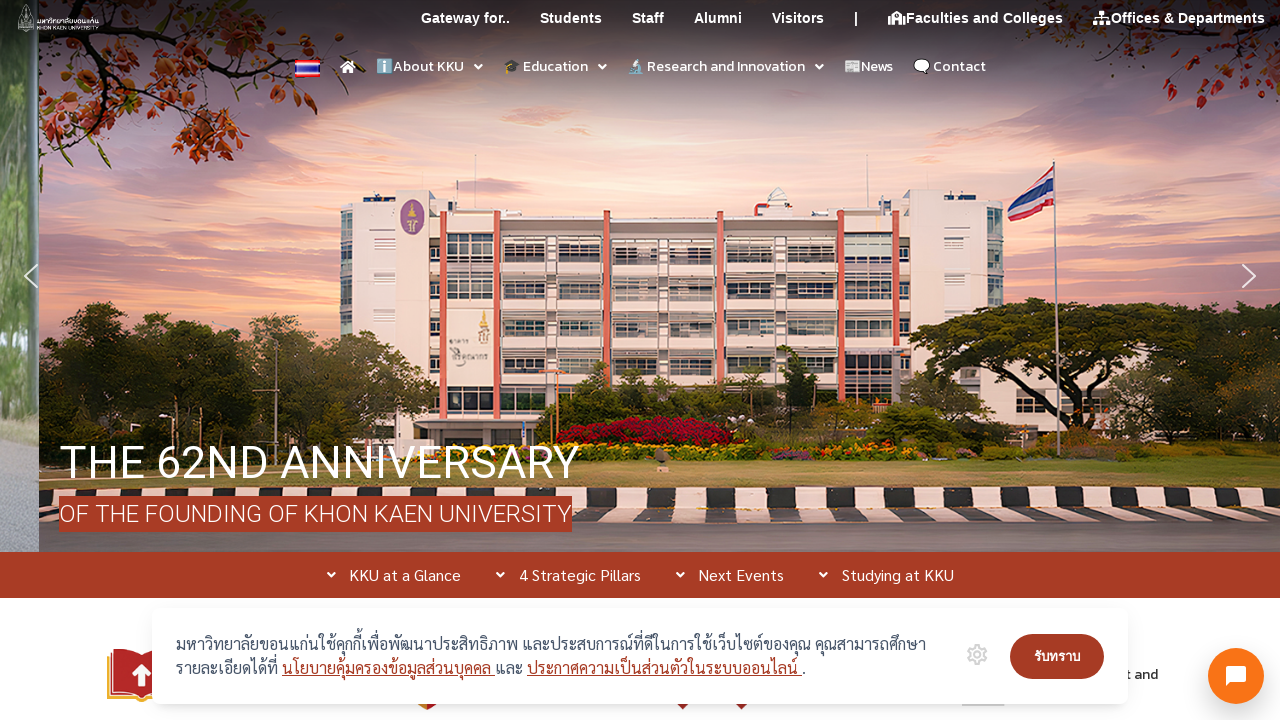

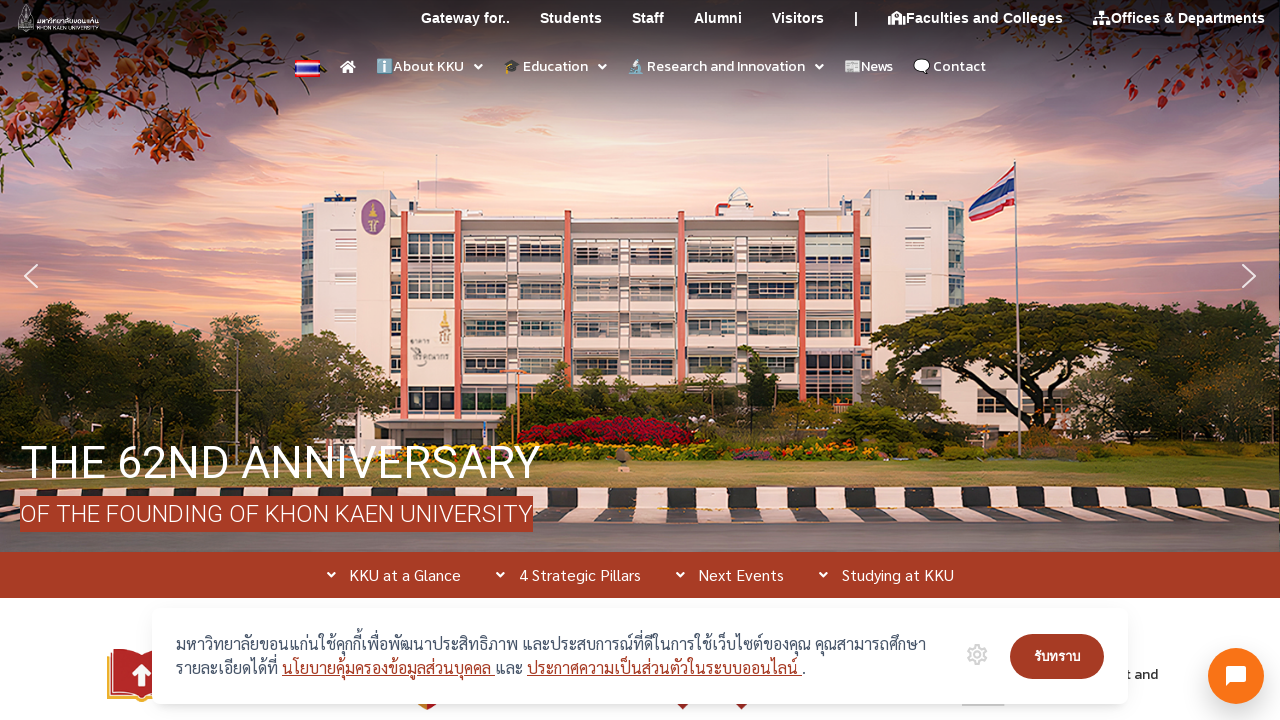